Tests that the current URL matches the expected login page URL

Starting URL: https://opensource-demo.orangehrmlive.com/web/index.php/auth/login

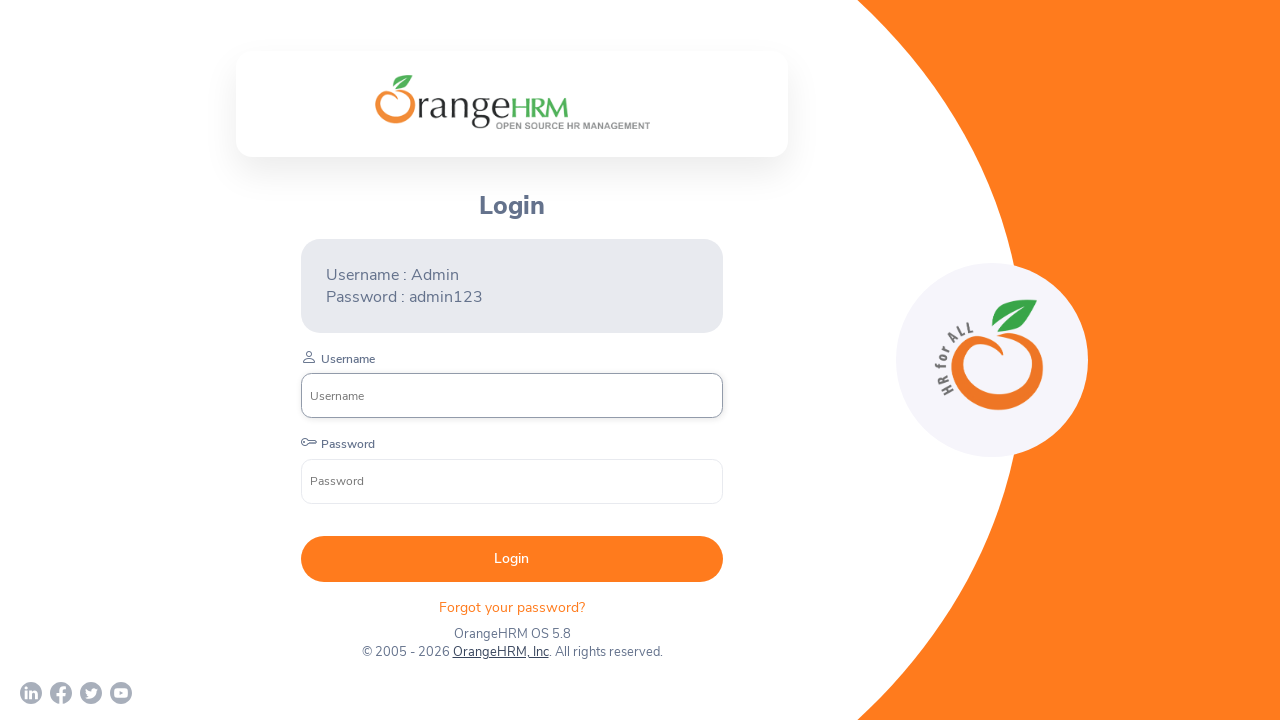

Waited for page to reach domcontentloaded state
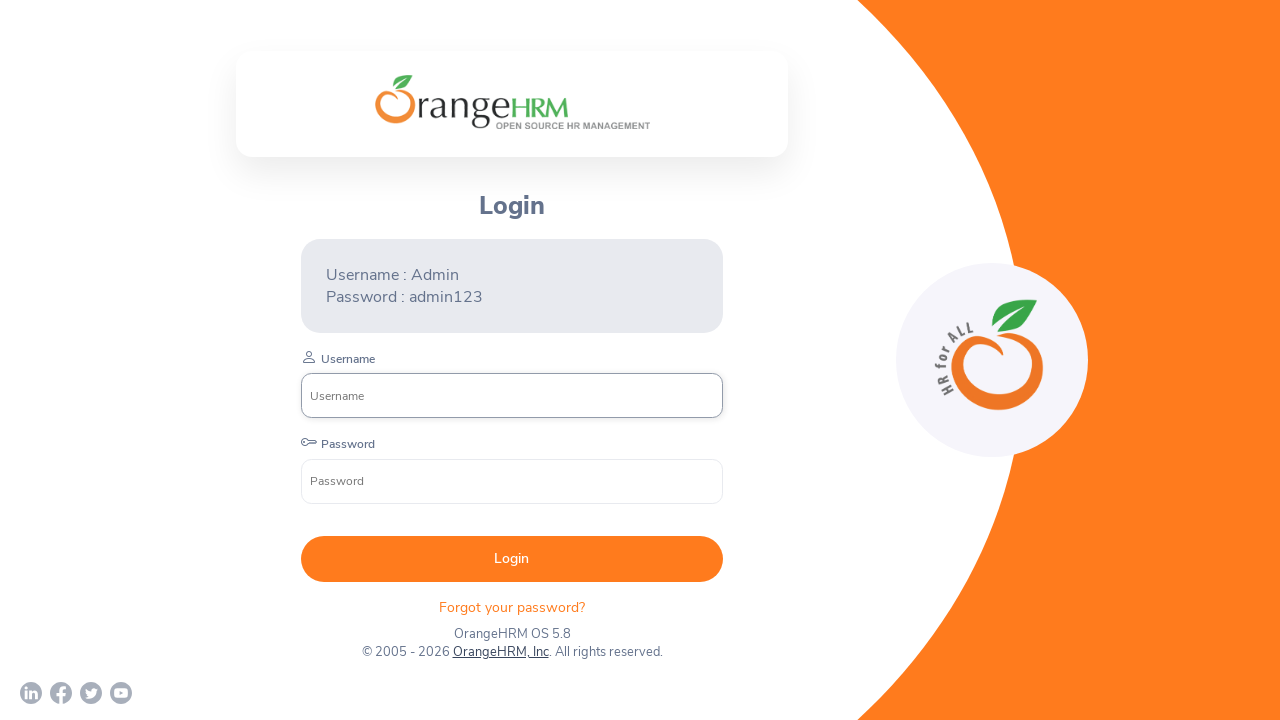

Retrieved current URL: https://opensource-demo.orangehrmlive.com/web/index.php/auth/login
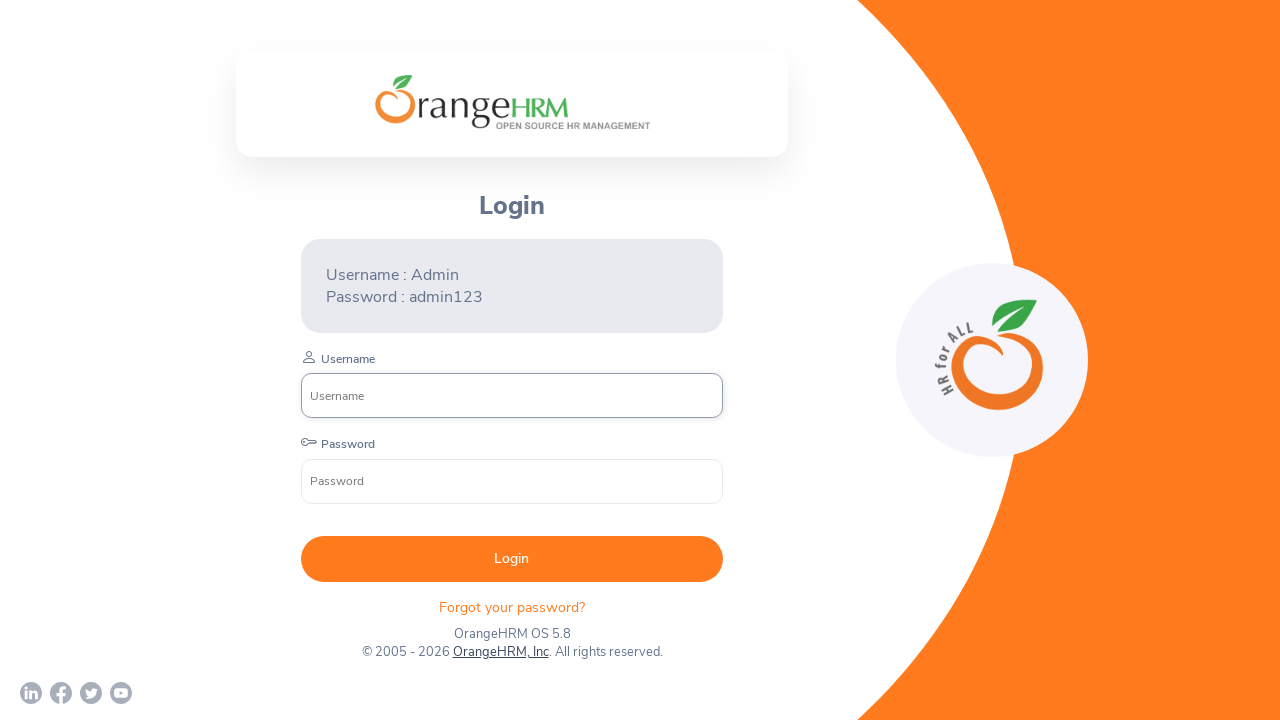

Asserted that current URL contains the correct domain (opensource-demo.orangehrmlive.com)
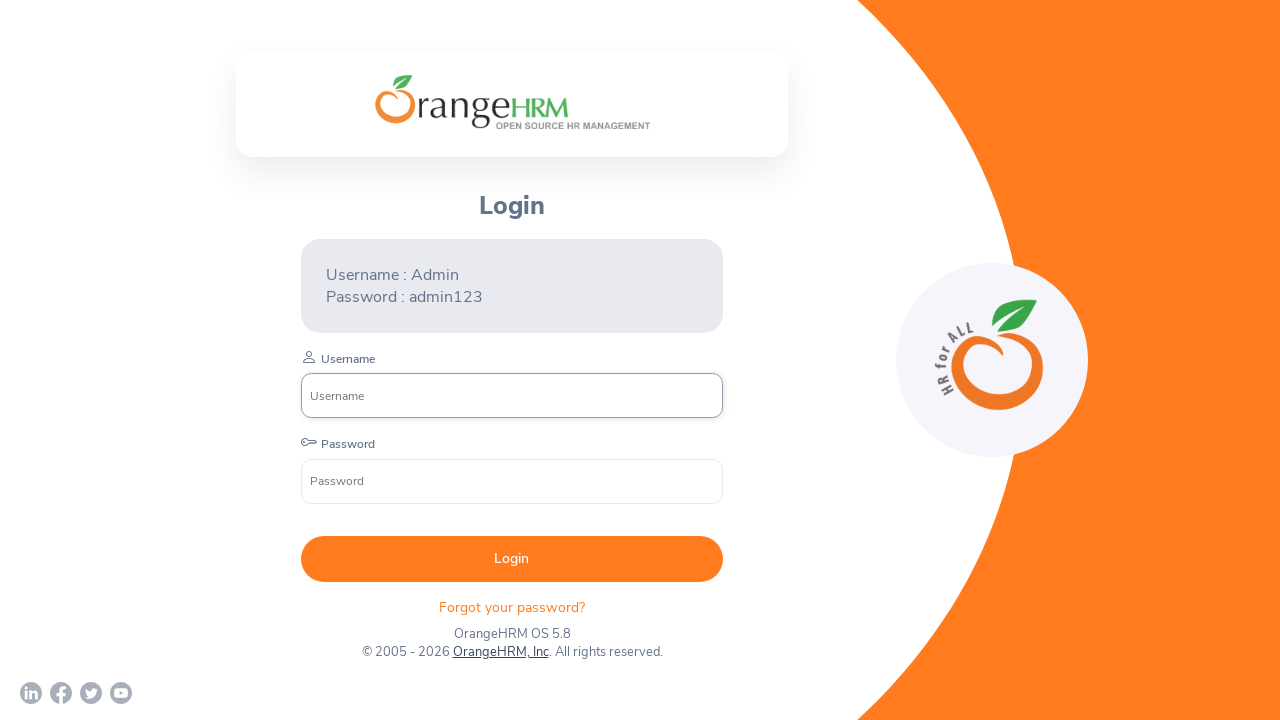

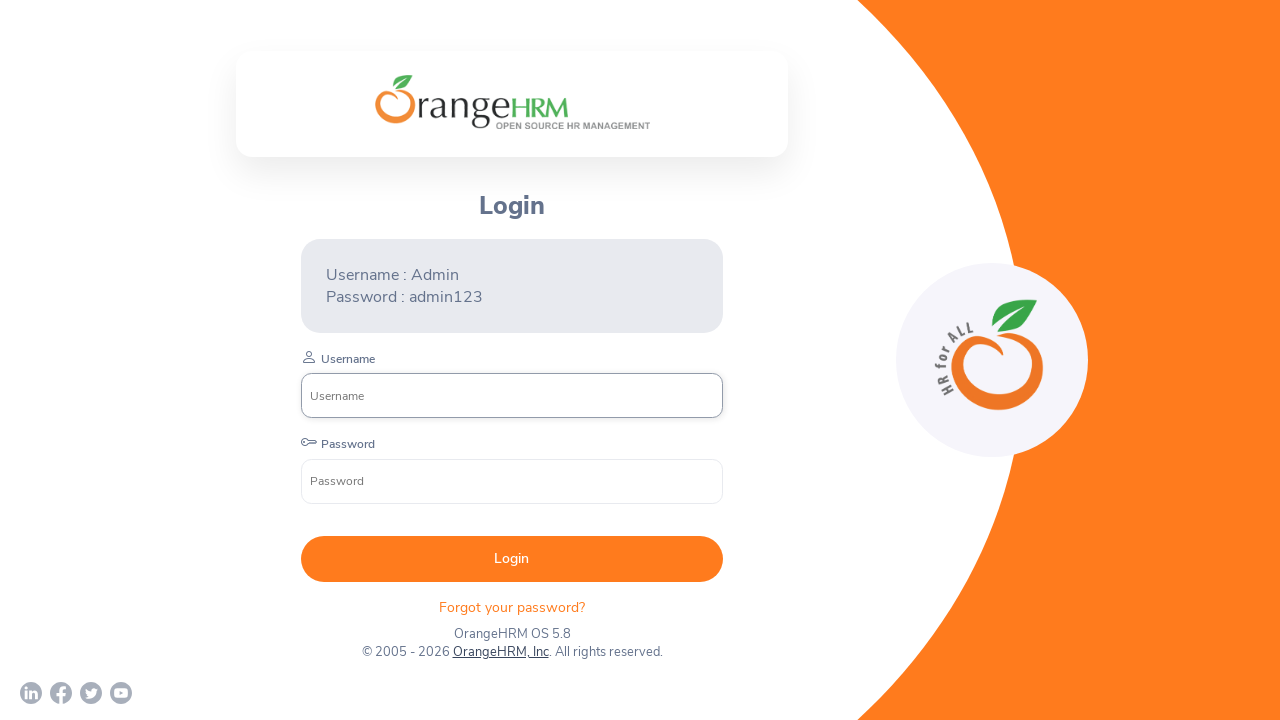